Tests obtuse triangle calculation by entering sides 10, 7, 5 and verifying the result

Starting URL: https://do.tusur.ru/qa-test2/

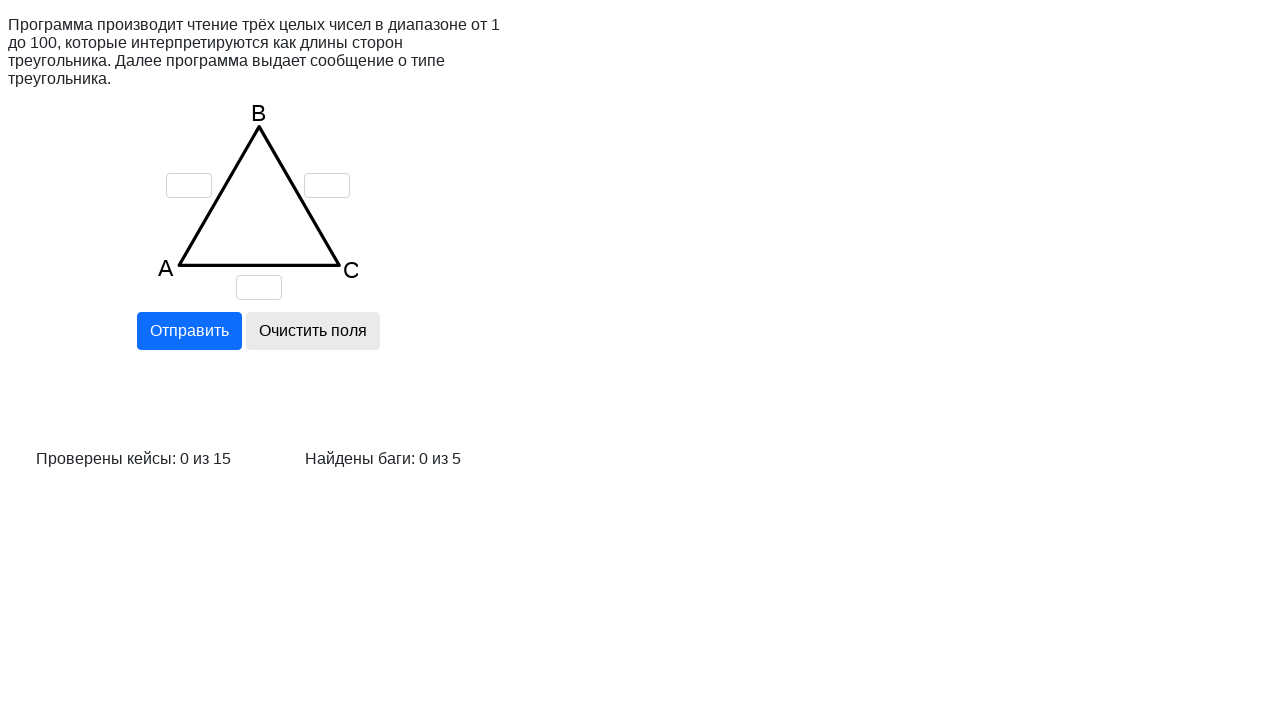

Cleared input field for side 'a' on input[name='a']
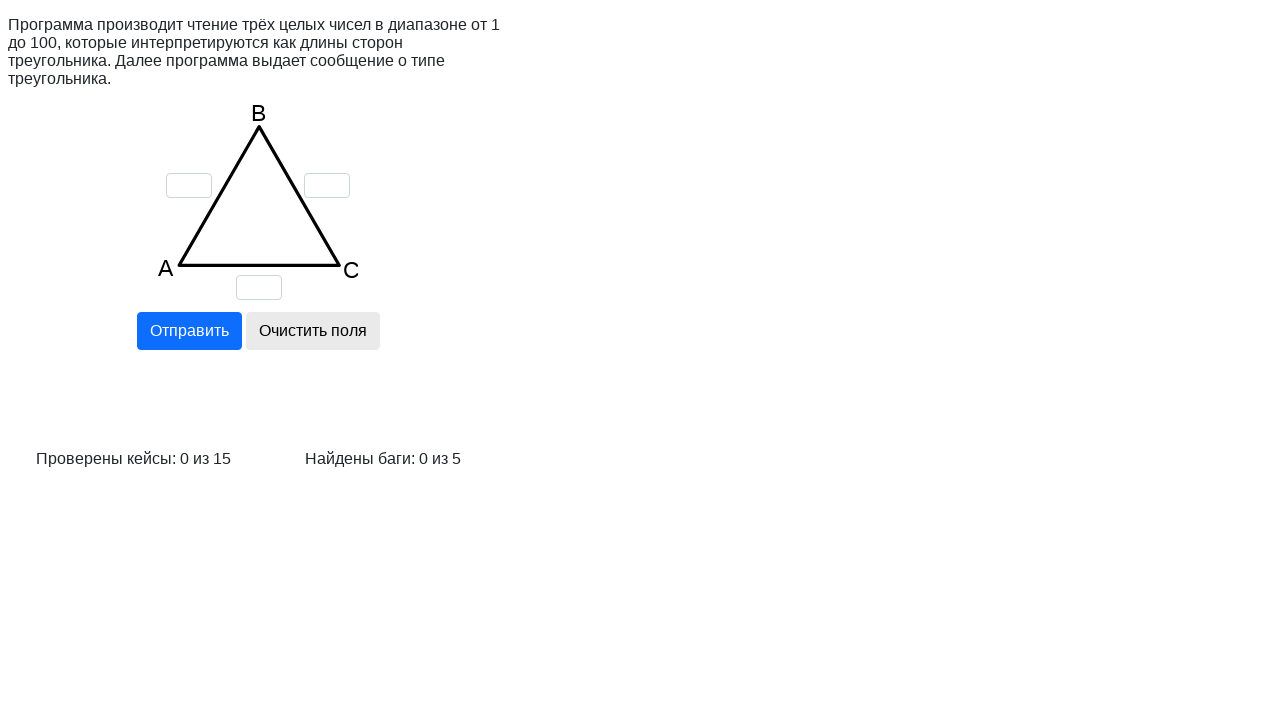

Cleared input field for side 'b' on input[name='b']
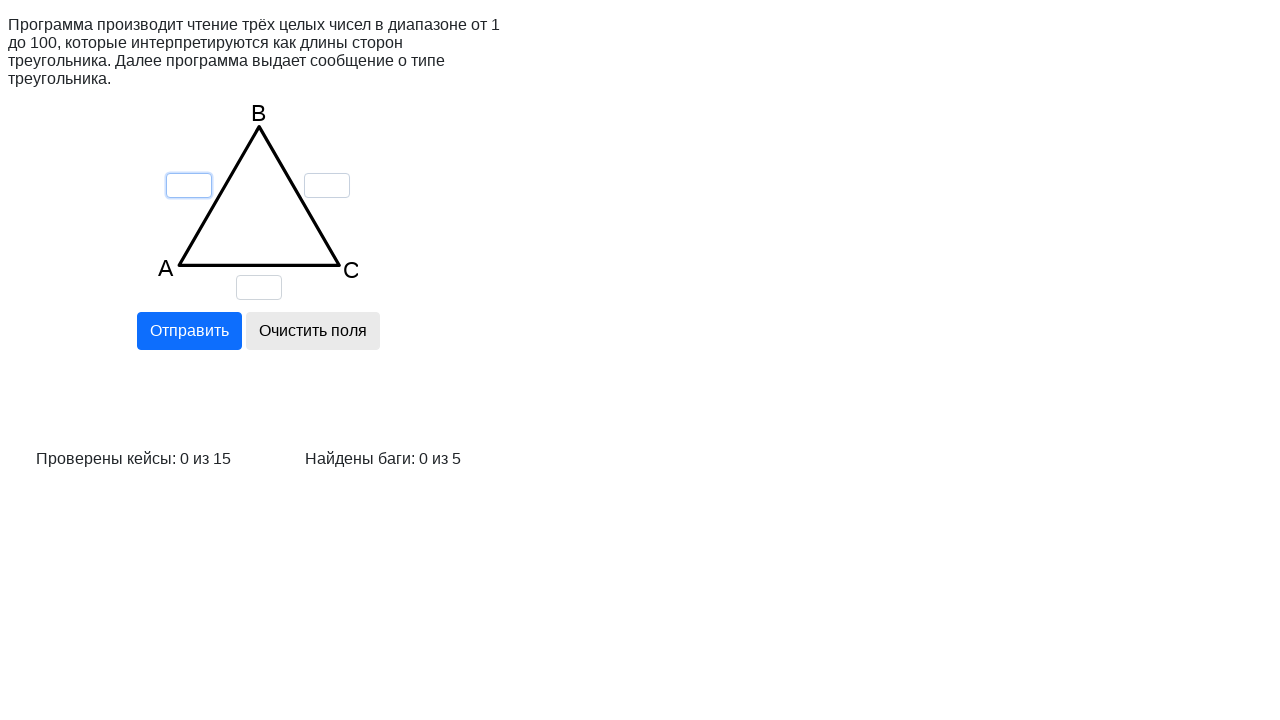

Cleared input field for side 'c' on input[name='c']
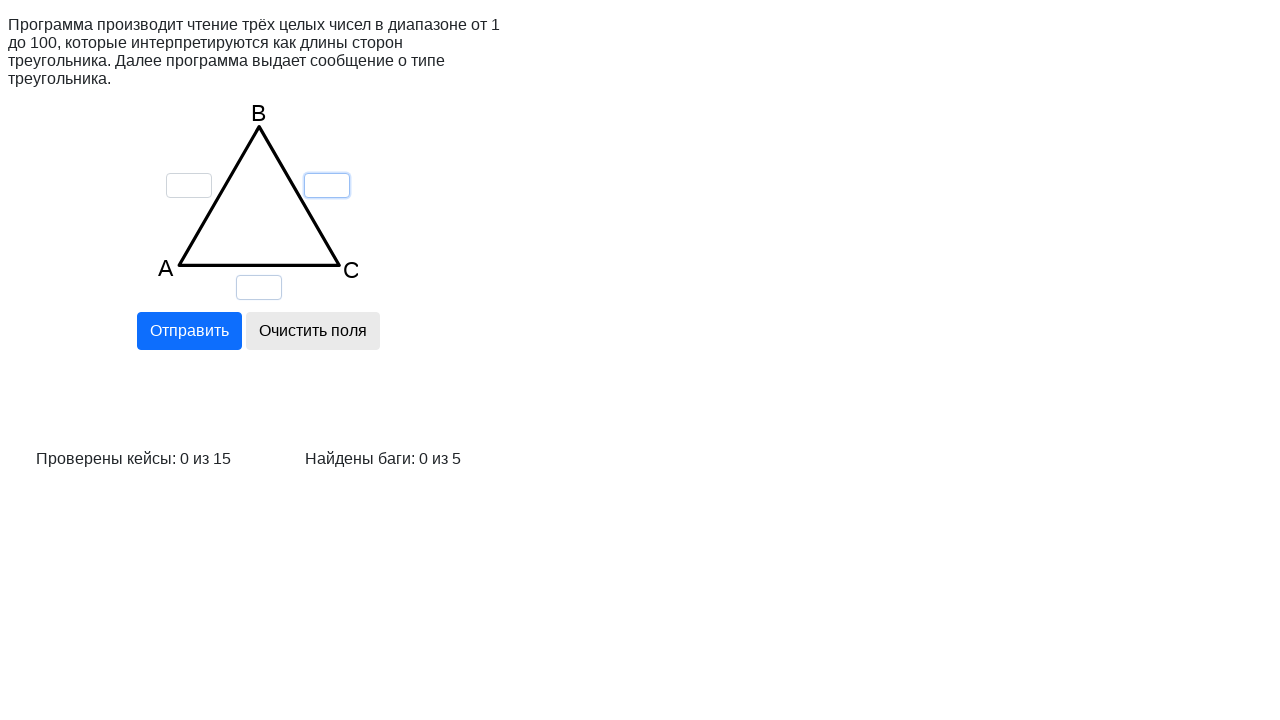

Entered side 'a' = 10 on input[name='a']
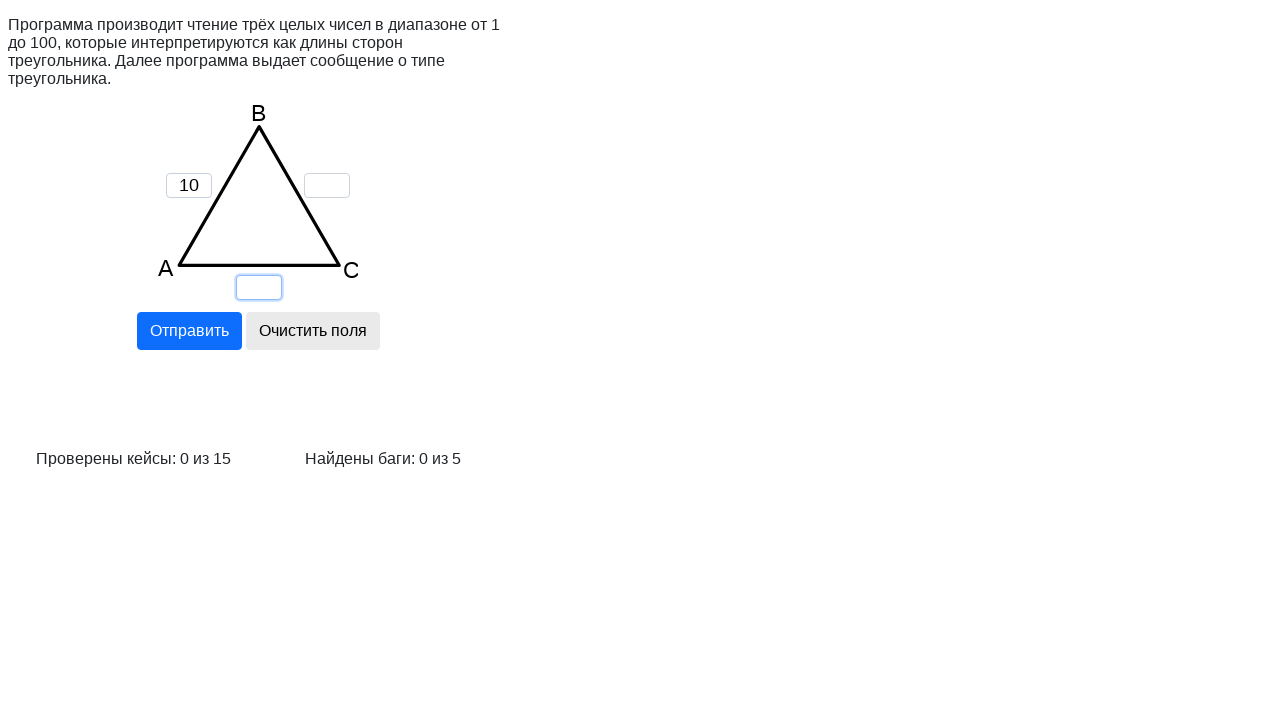

Entered side 'b' = 7 on input[name='b']
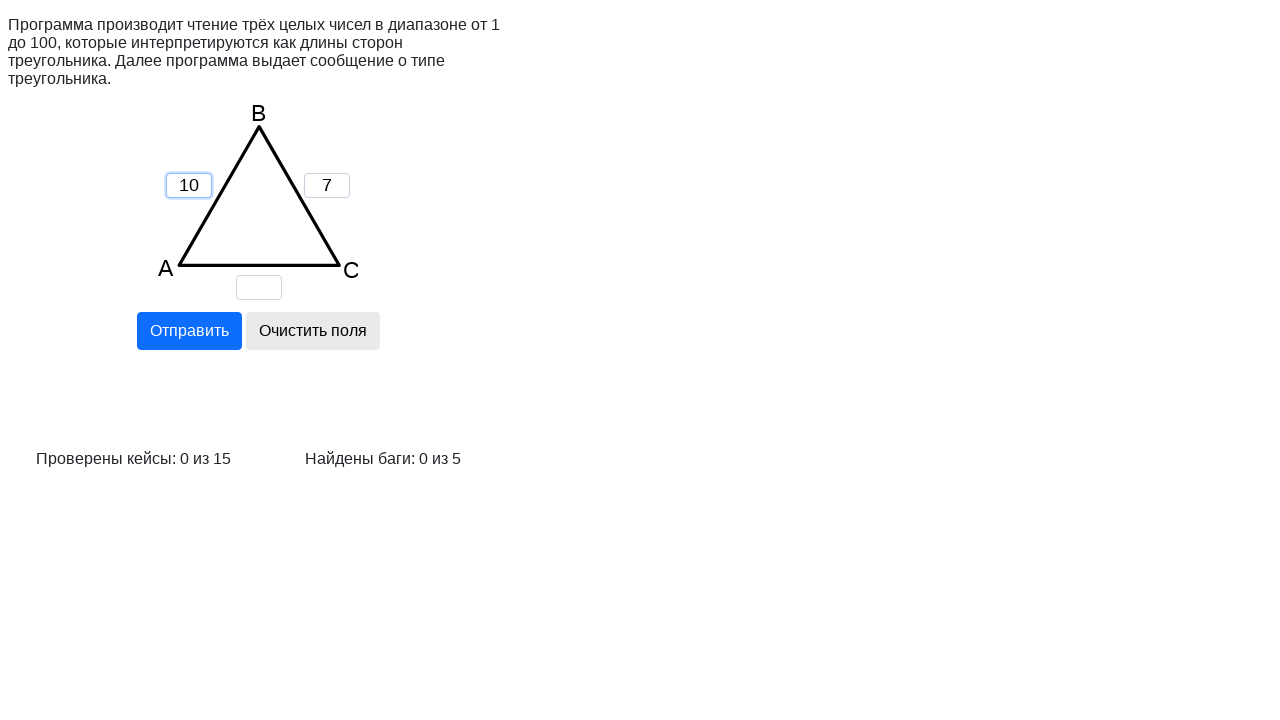

Entered side 'c' = 5 on input[name='c']
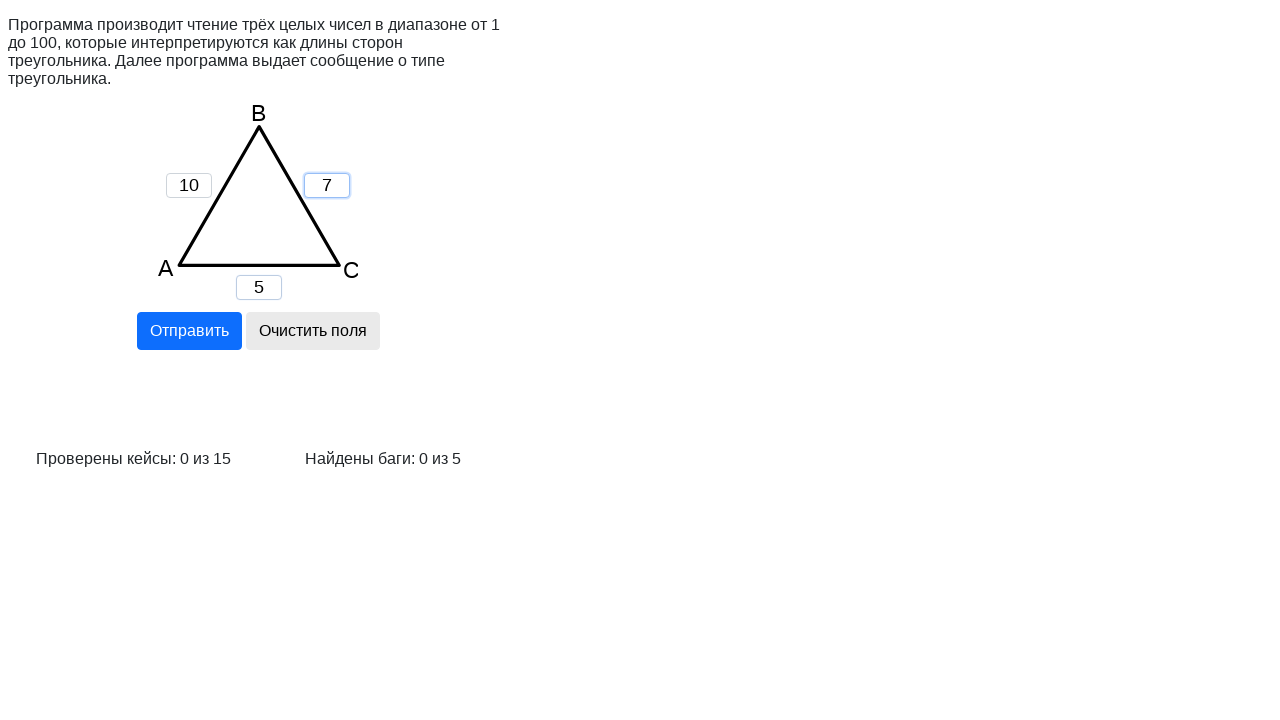

Clicked calculate button at (189, 331) on input[name='calc']
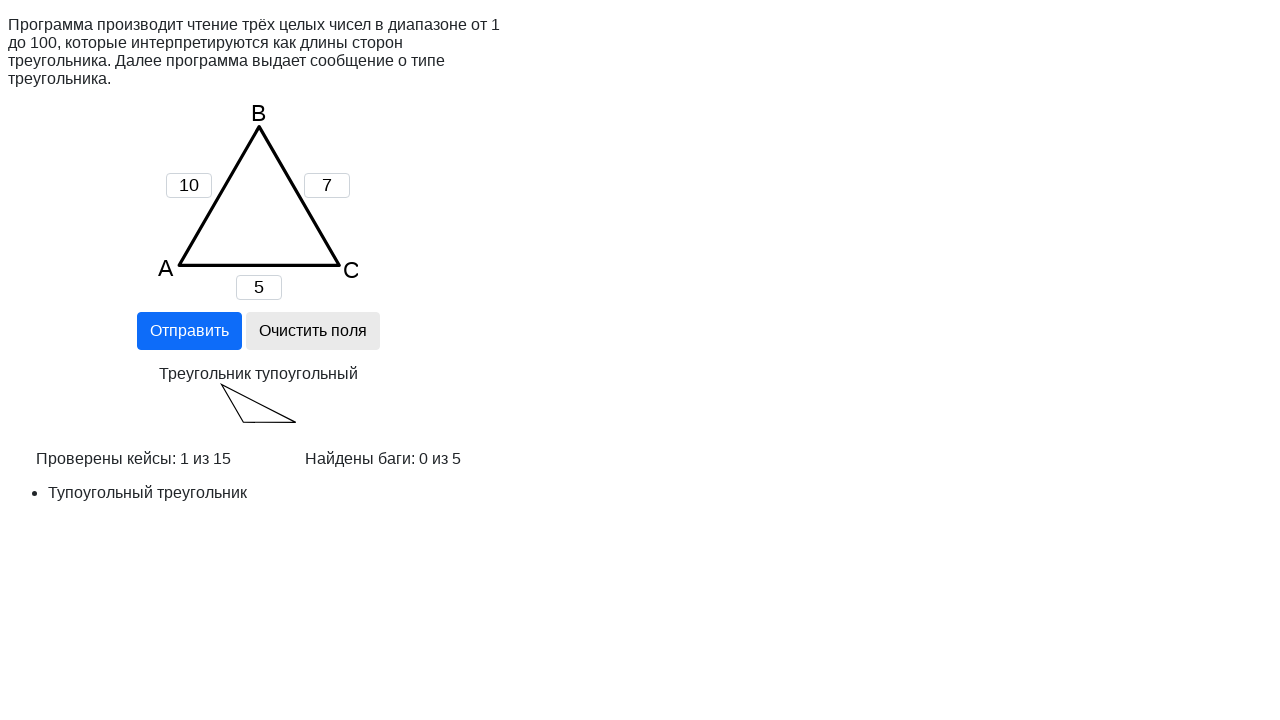

Obtuse triangle result appeared (Тупоугольный треугольник)
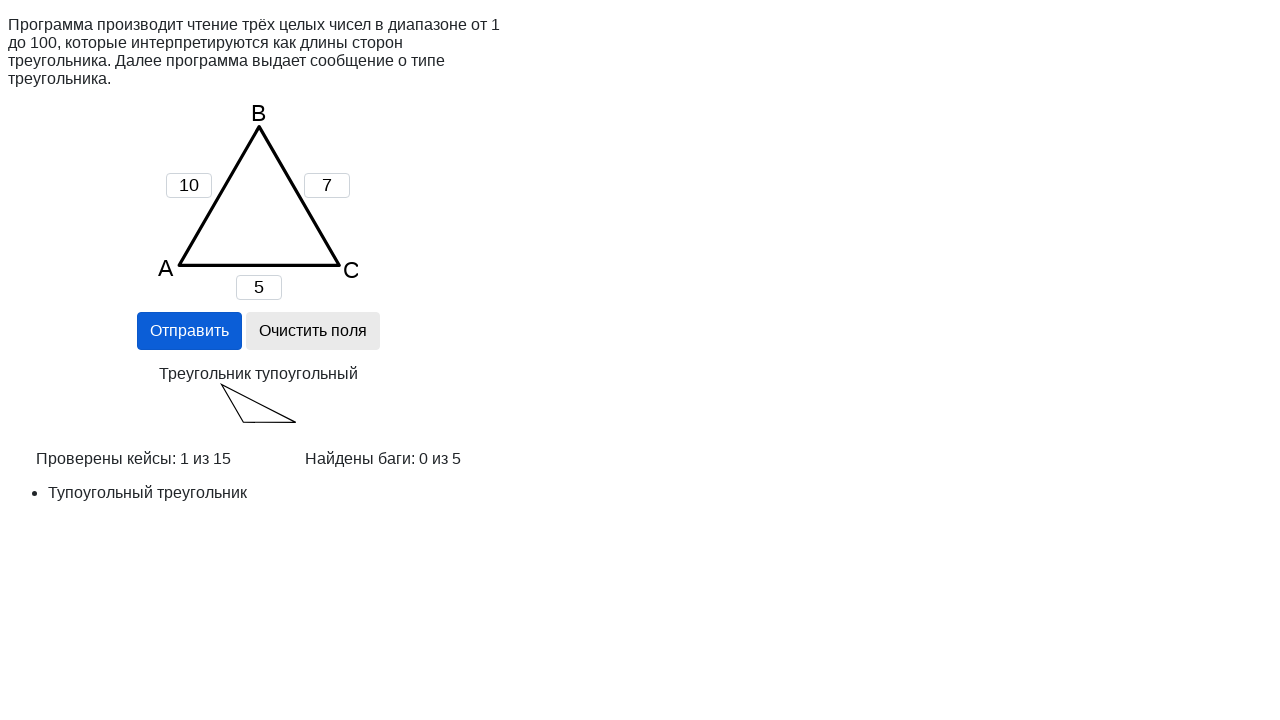

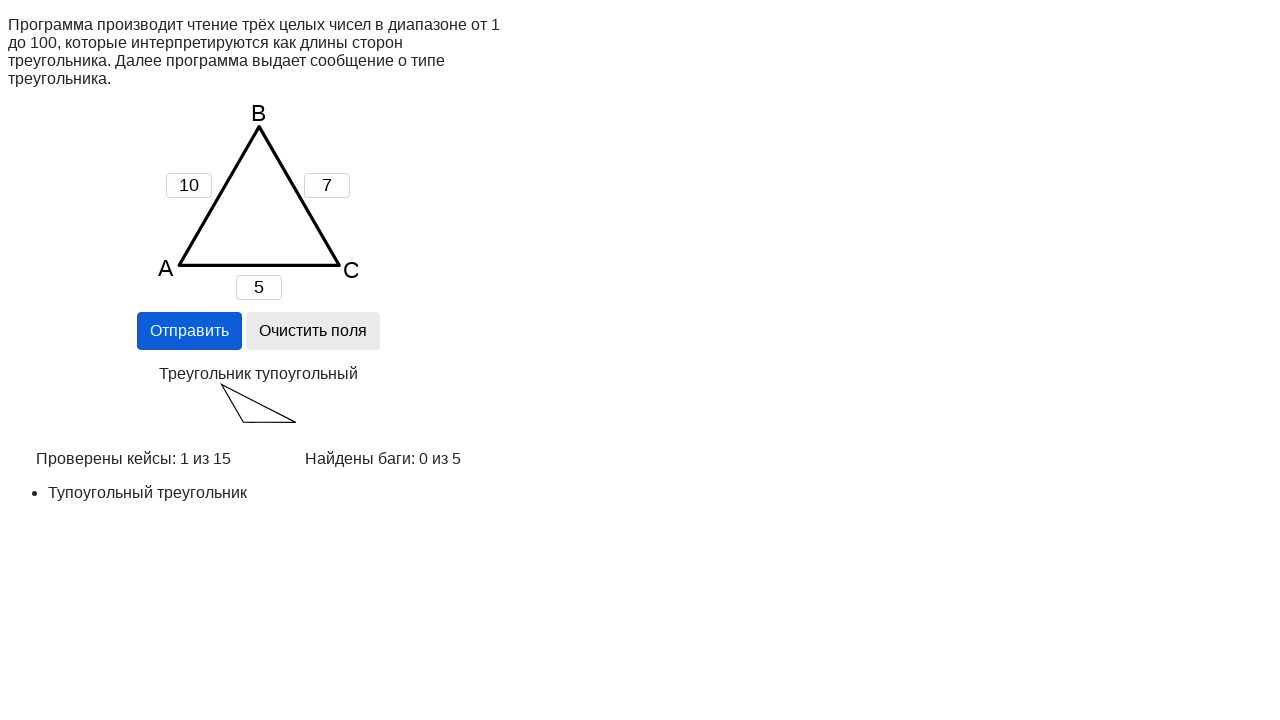